Tests a contact form submission by filling in name, email, and message fields, then submitting and accepting the confirmation alert.

Starting URL: https://arvindhsonline.vercel.app

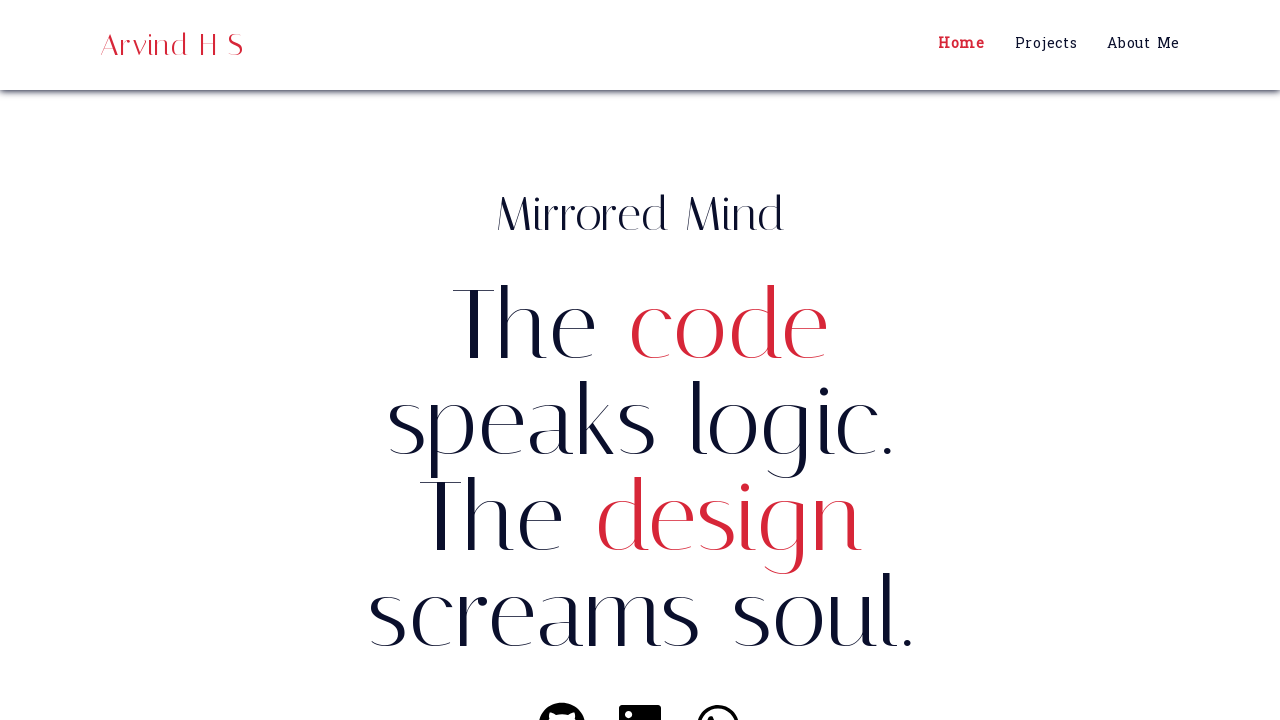

Filled name field with 'arvind' on input[name='user_name']
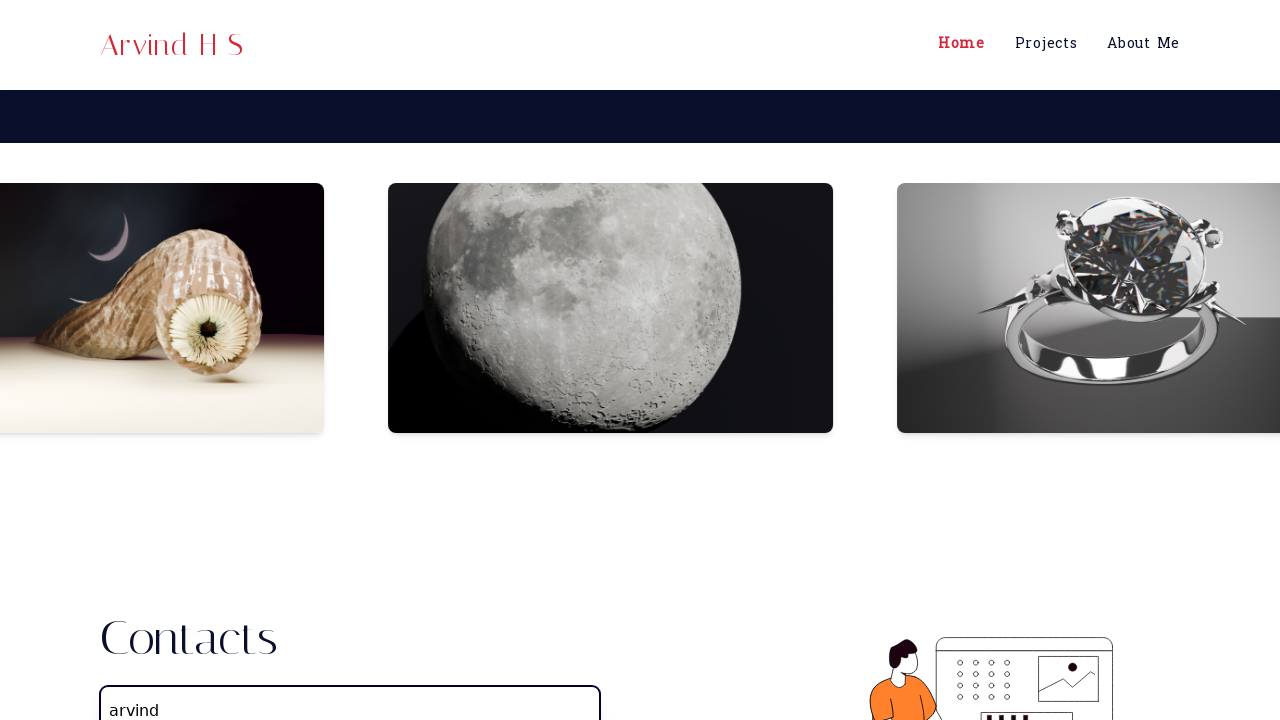

Filled email field with 'sample@email.com' on input[name='user_email']
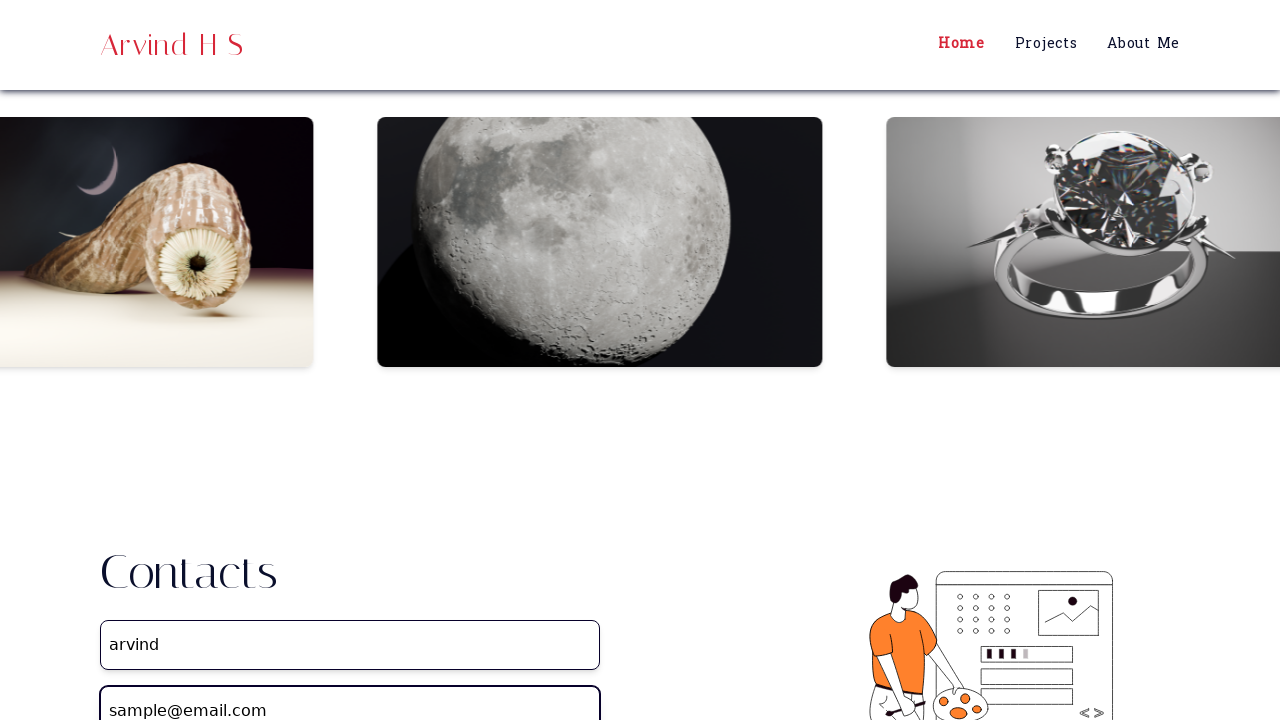

Filled message field with sample test message on textarea[name='message']
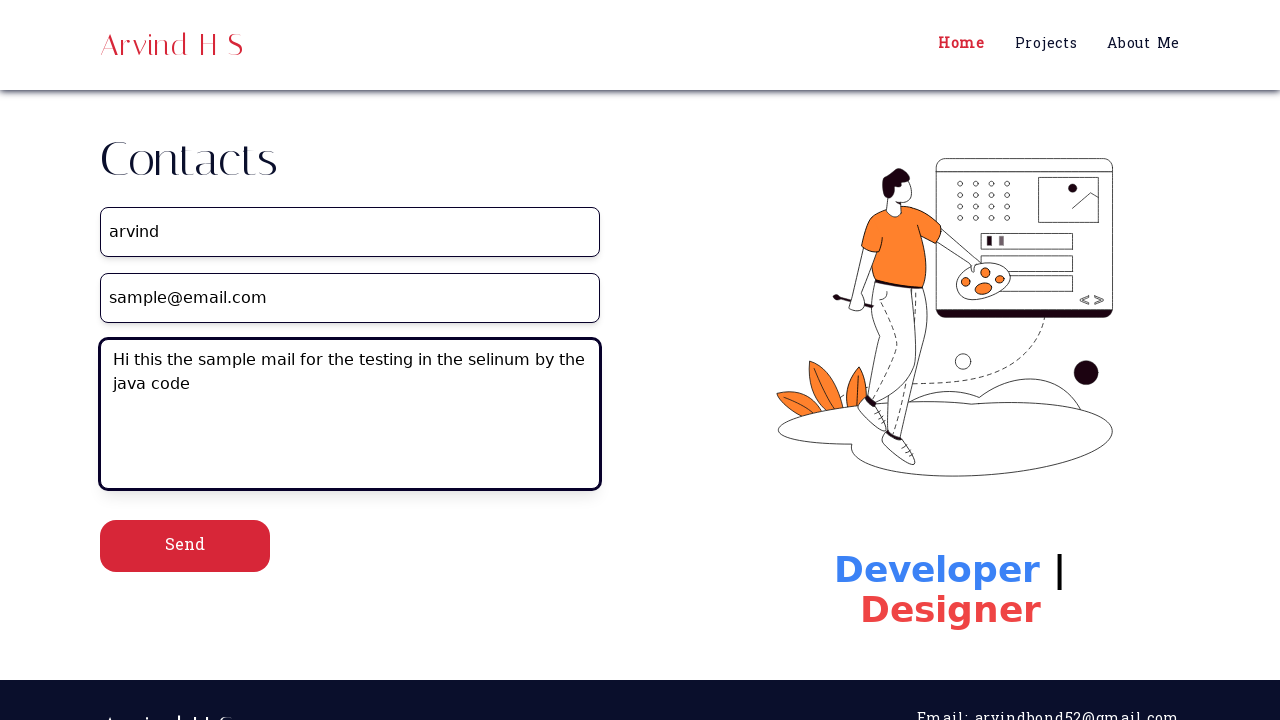

Clicked submit button to submit the contact form at (185, 546) on button[type='submit']
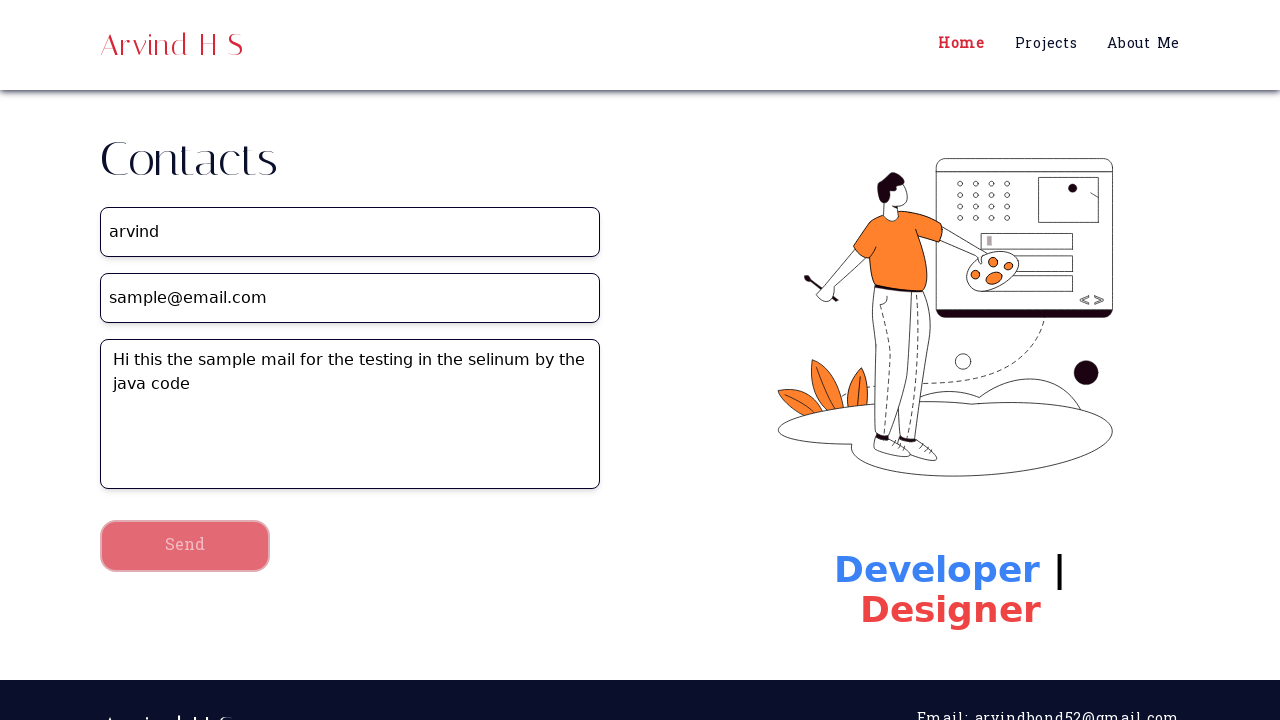

Set up dialog handler to accept confirmation alert
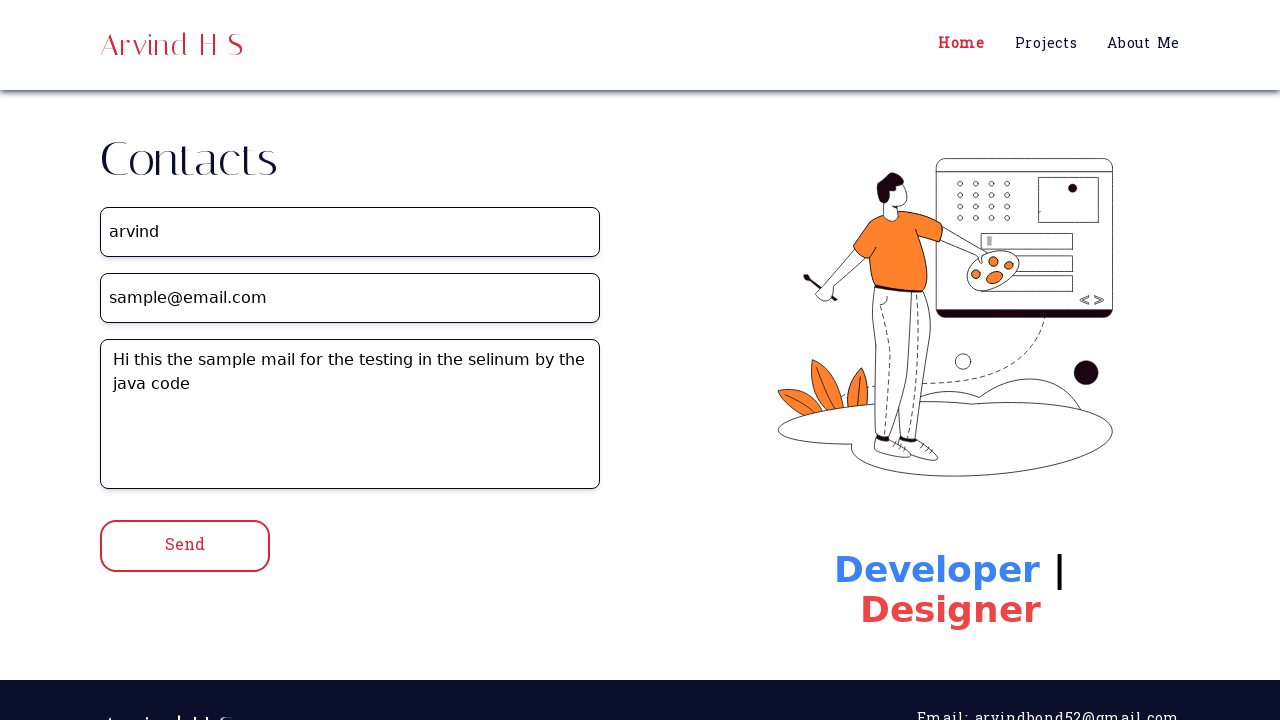

Waited 1000ms for follow-up actions after form submission
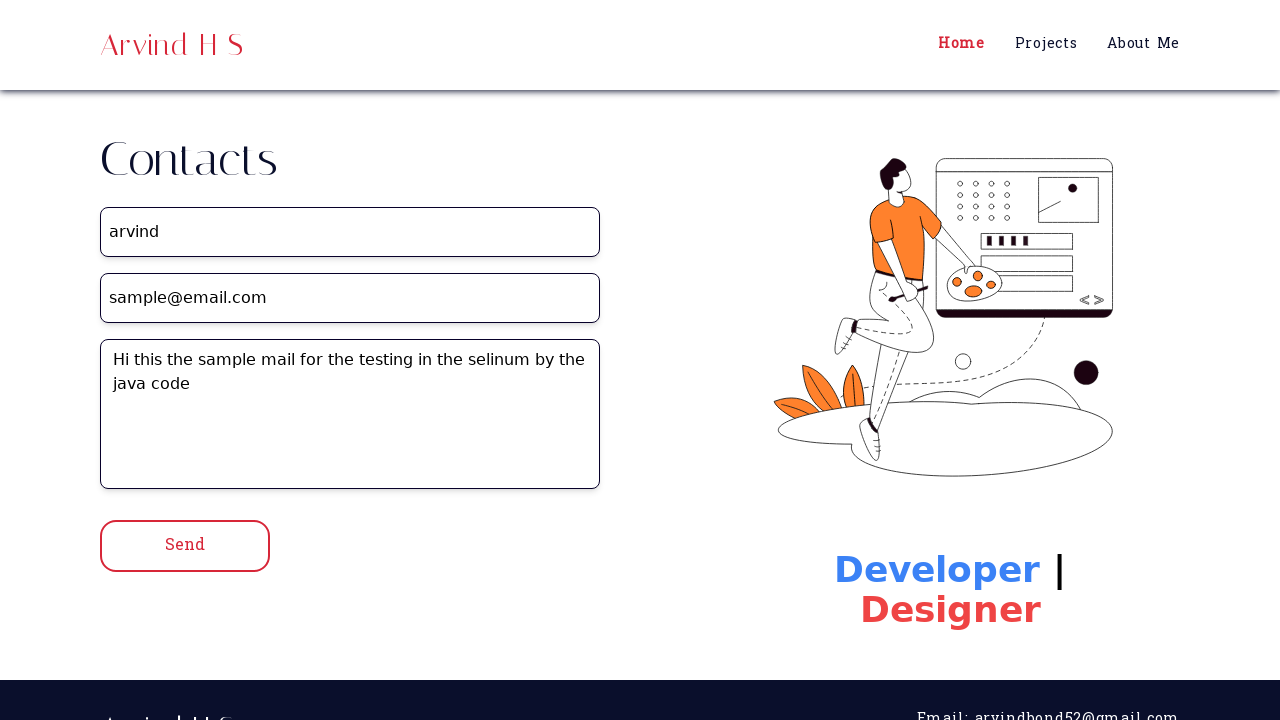

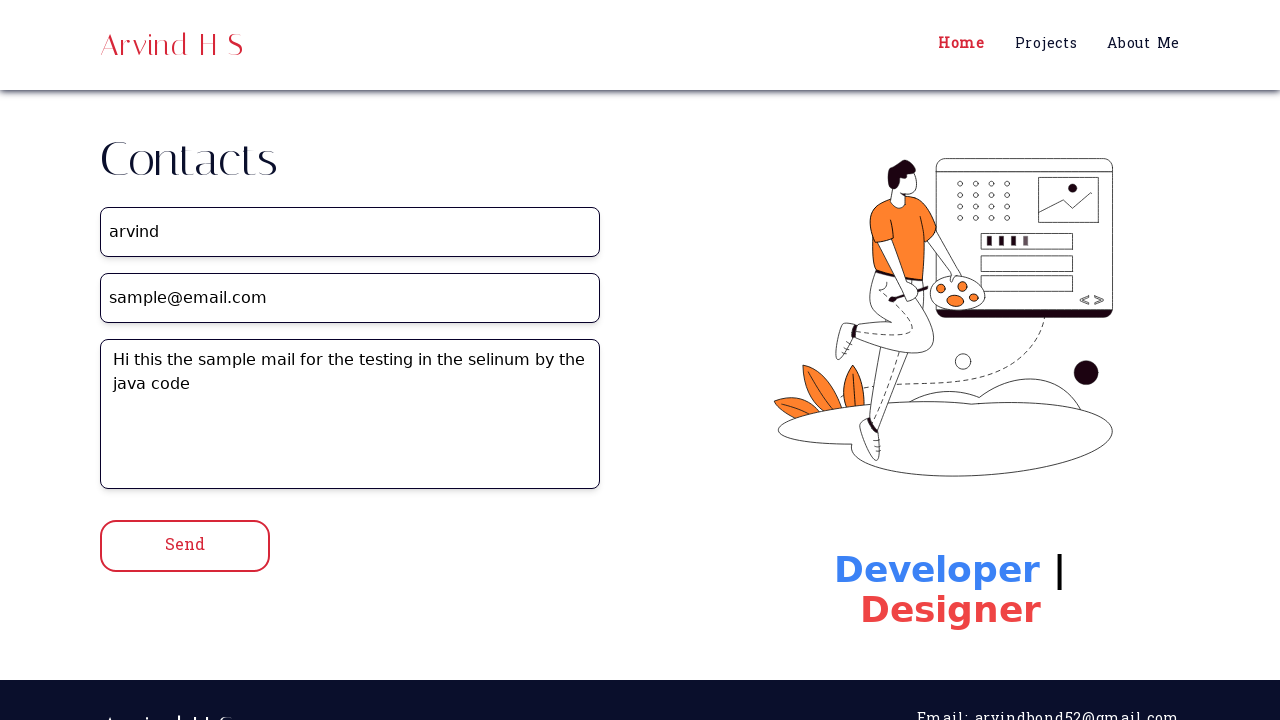